Tests drag and drop functionality by dragging an element and dropping it into a target container, then verifies the drop was successful by checking the background color change

Starting URL: https://demoqa.com/droppable

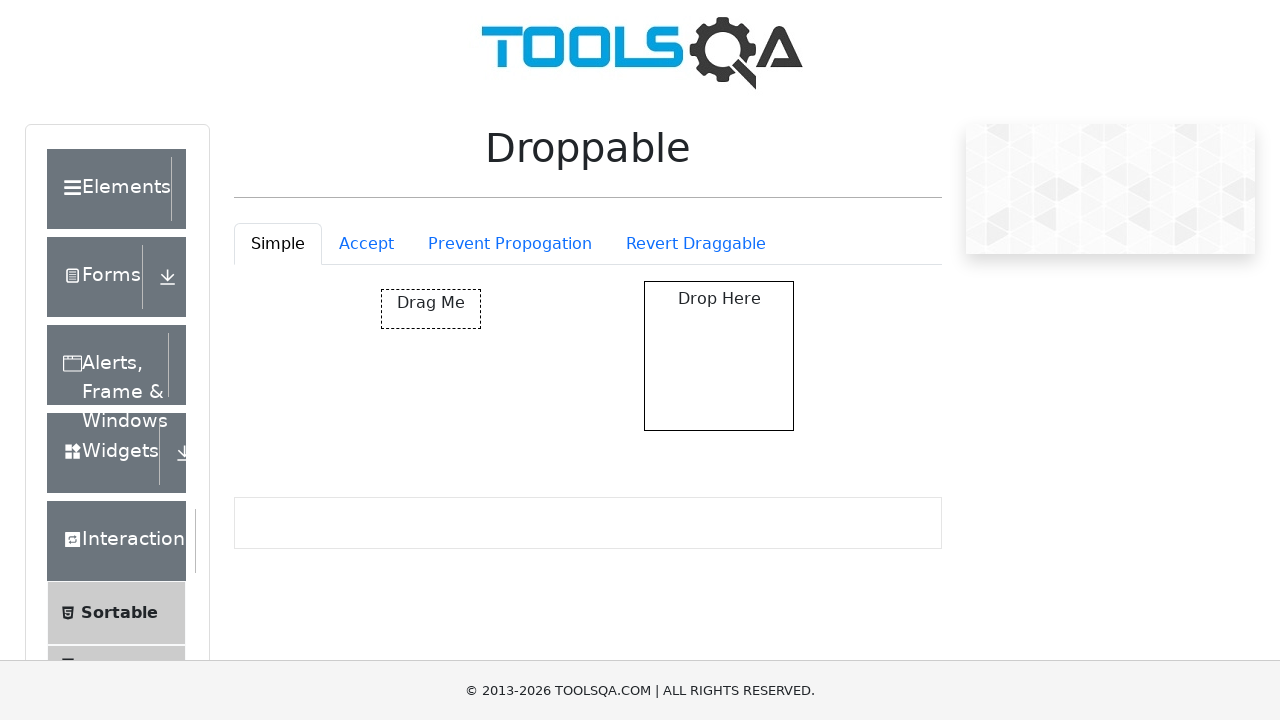

Located the draggable element
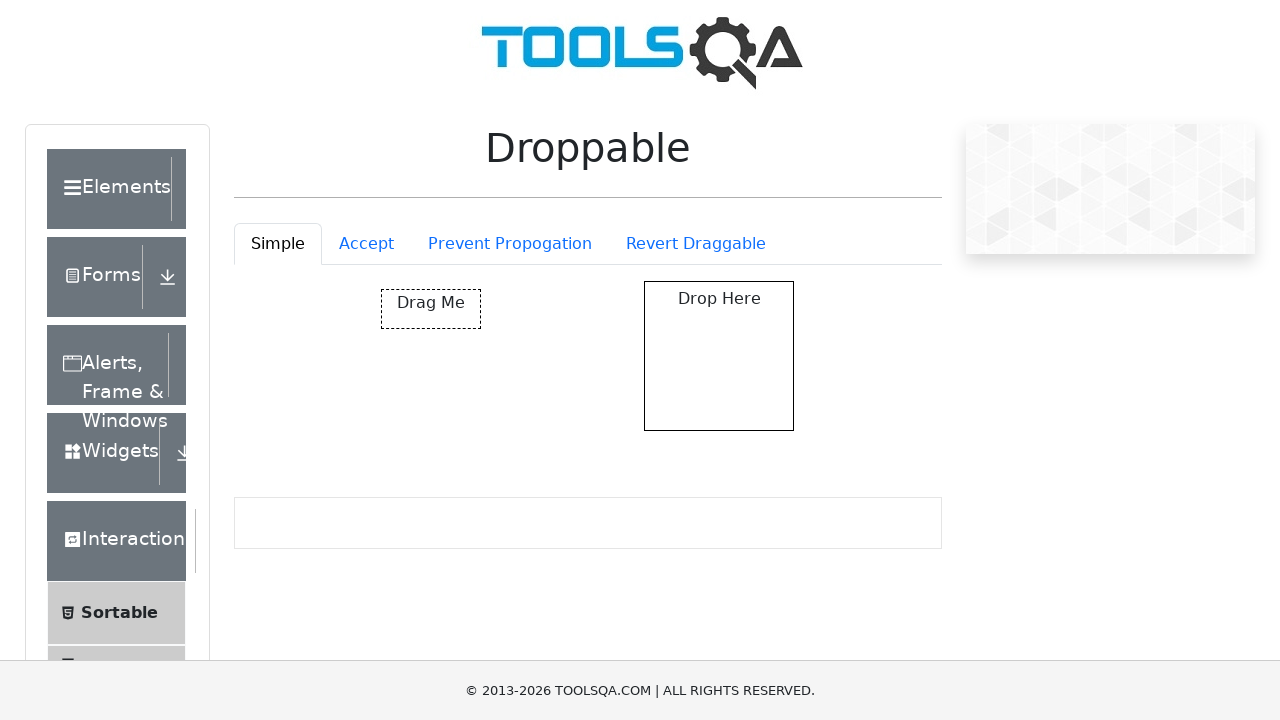

Located the drop target container
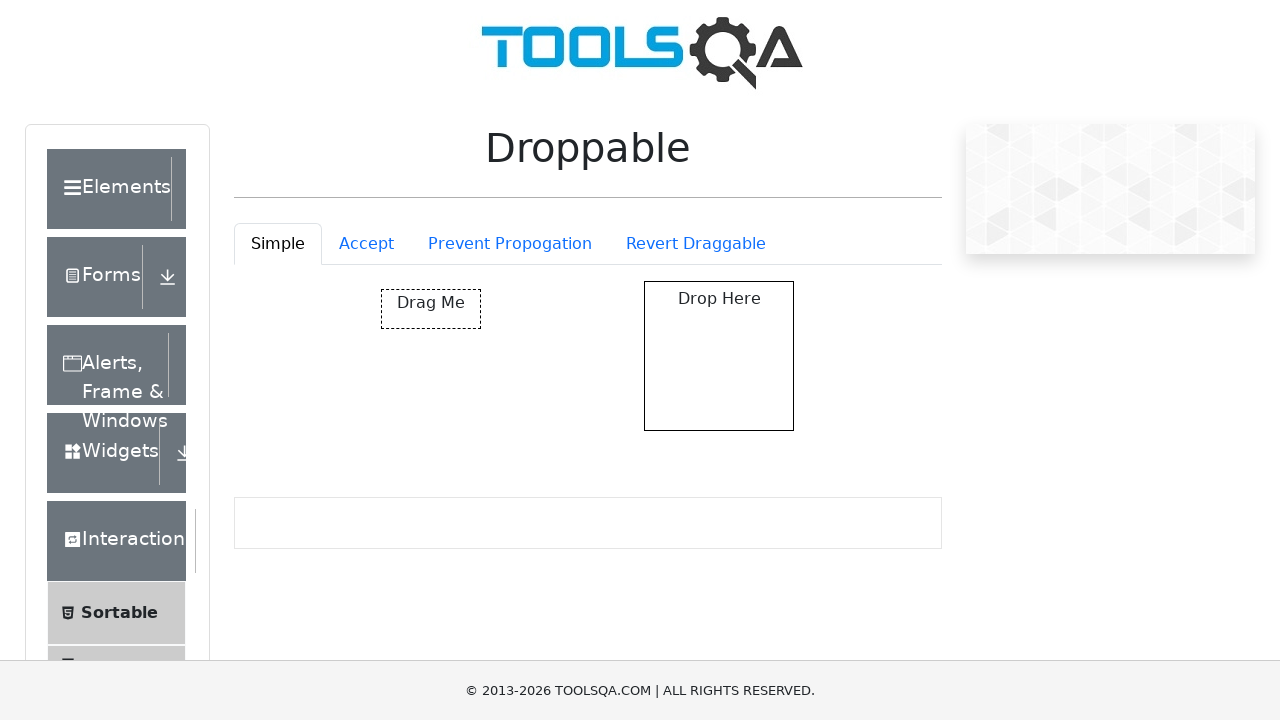

Dragged element from source and dropped it into target container at (719, 356)
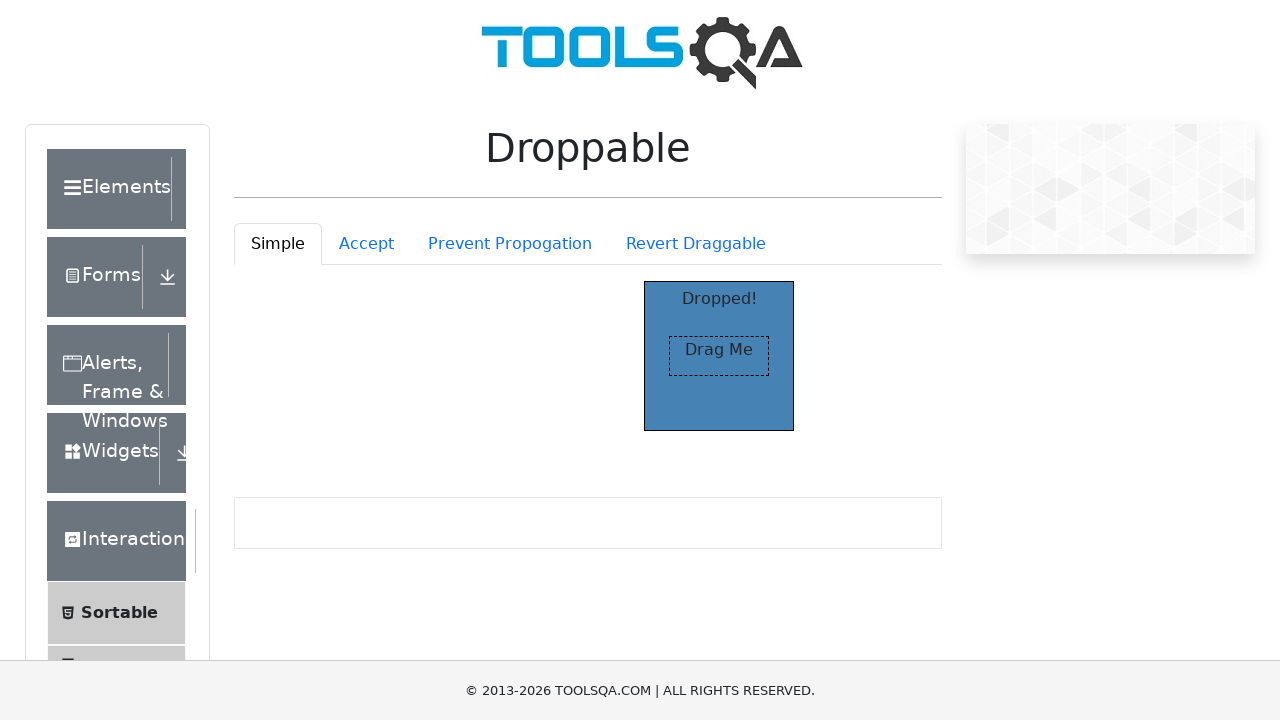

Verified drop was successful - background color changed to: rgb(70, 130, 180)
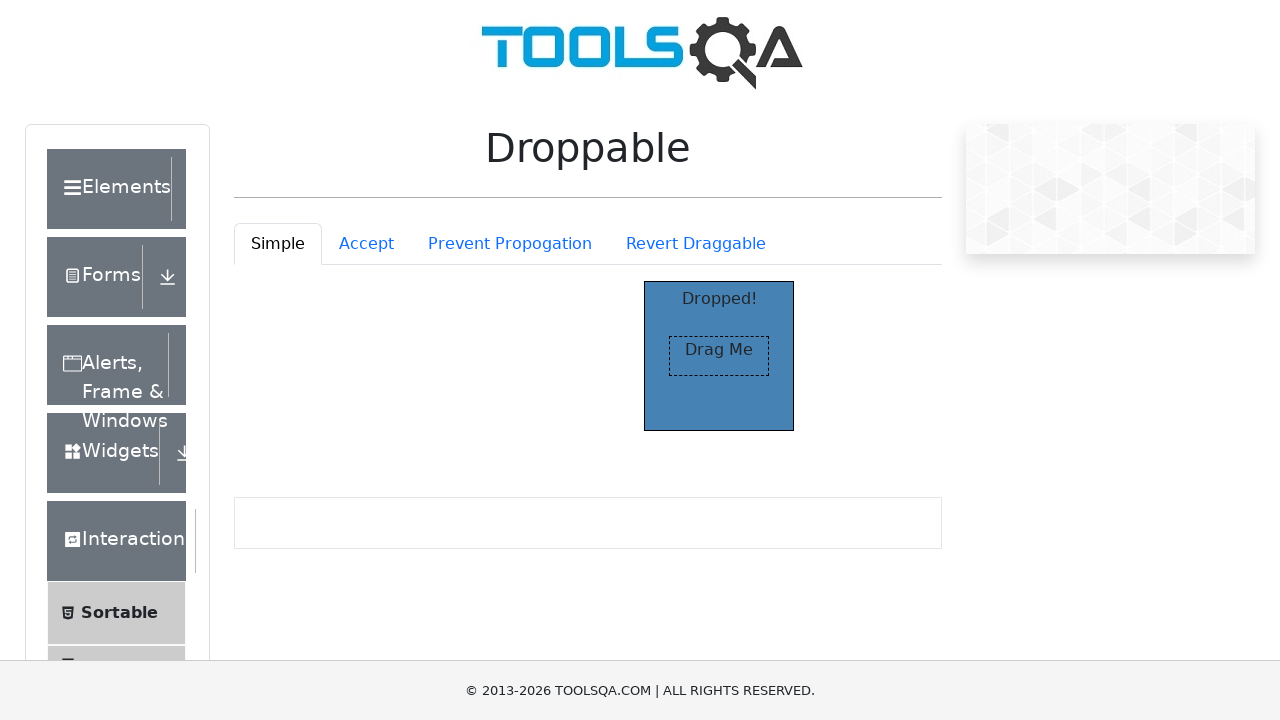

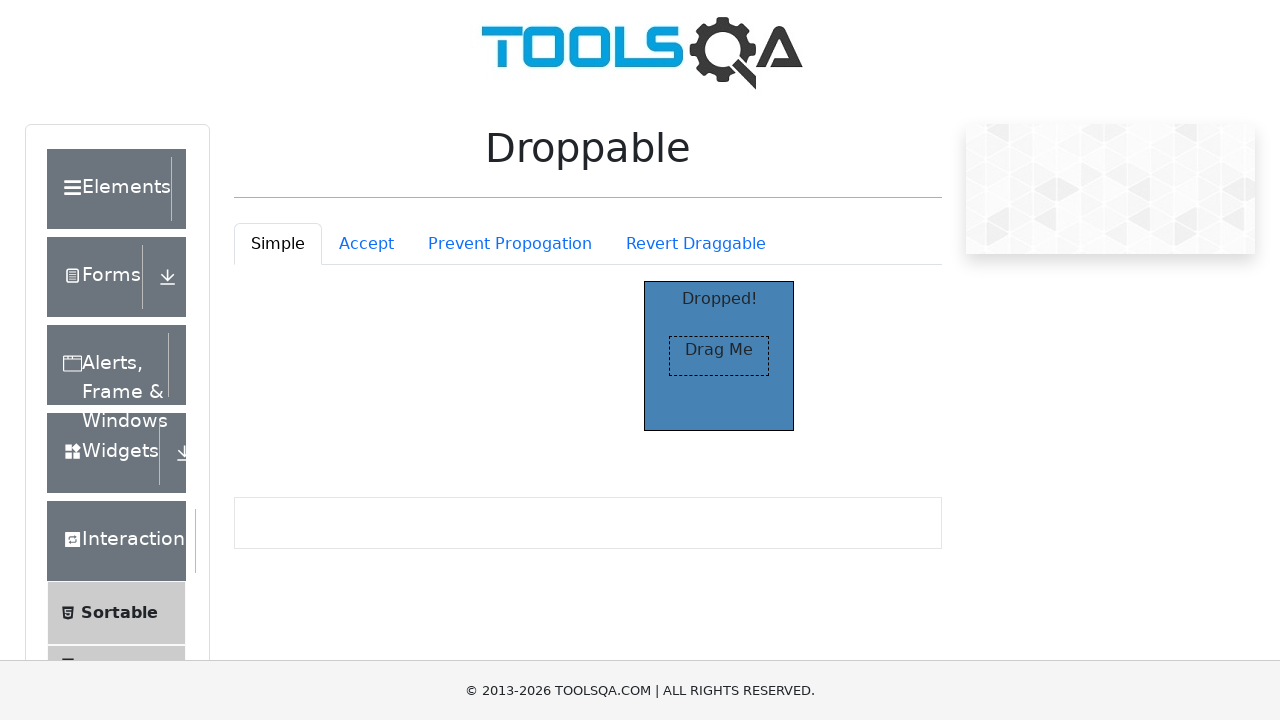